Tests pressing the TAB key using keyboard actions without targeting a specific element first, then verifies the page displays the correct key press result.

Starting URL: http://the-internet.herokuapp.com/key_presses

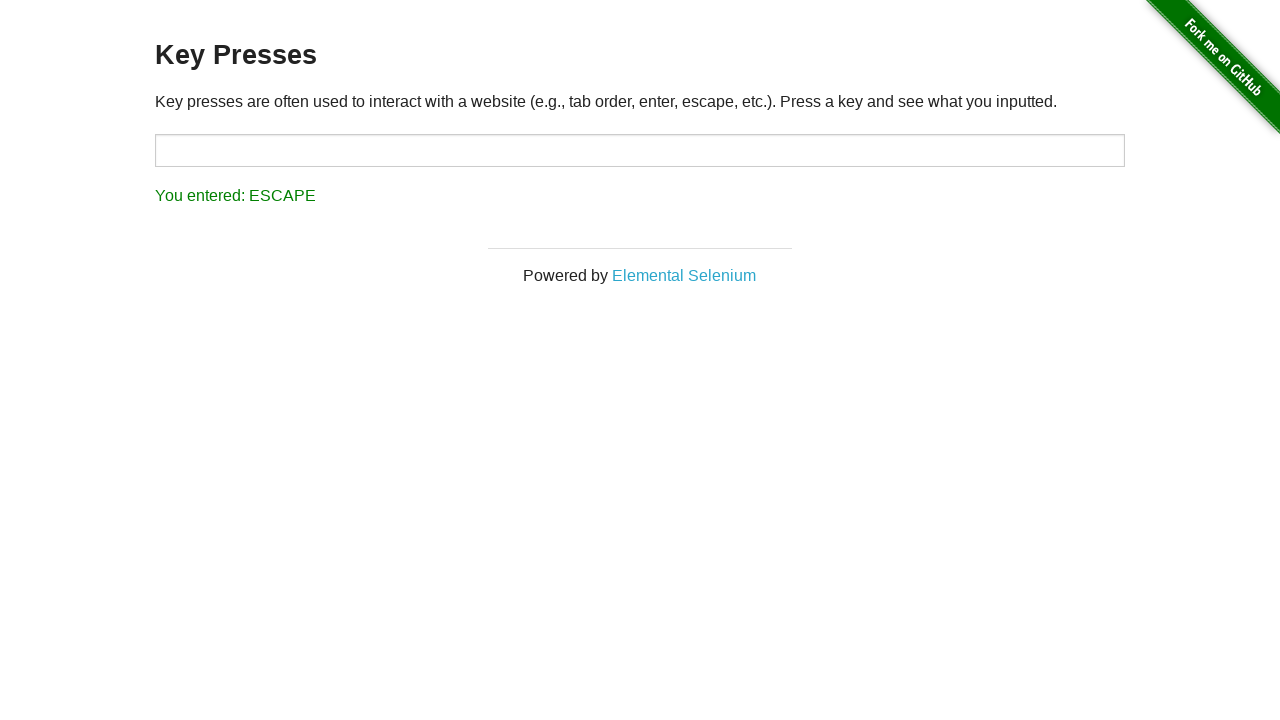

Pressed TAB key using keyboard action
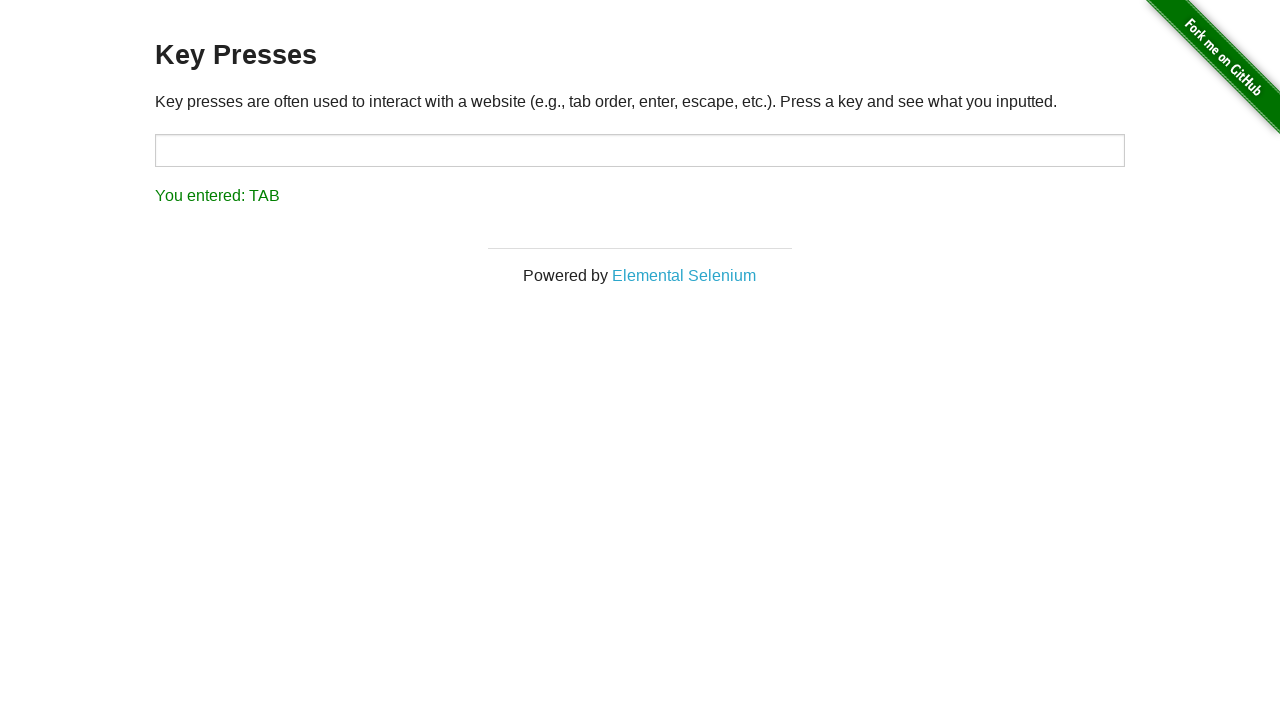

Waited for result element to load
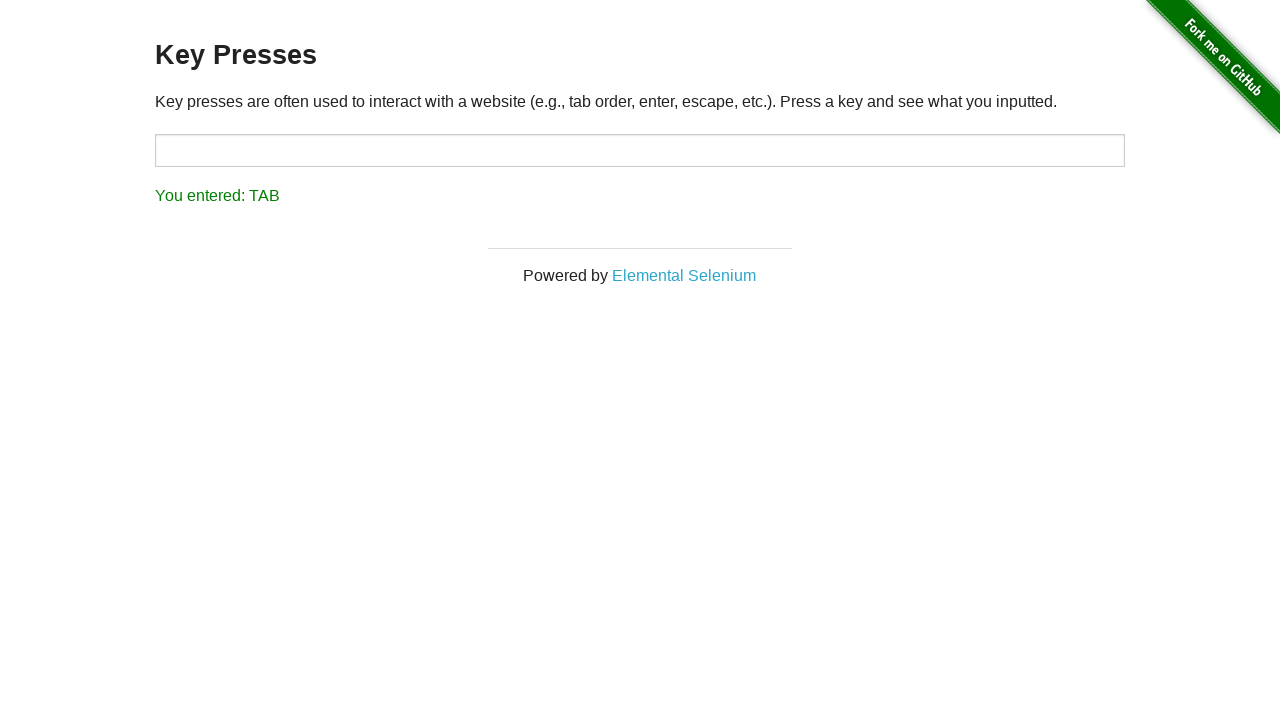

Retrieved result text content
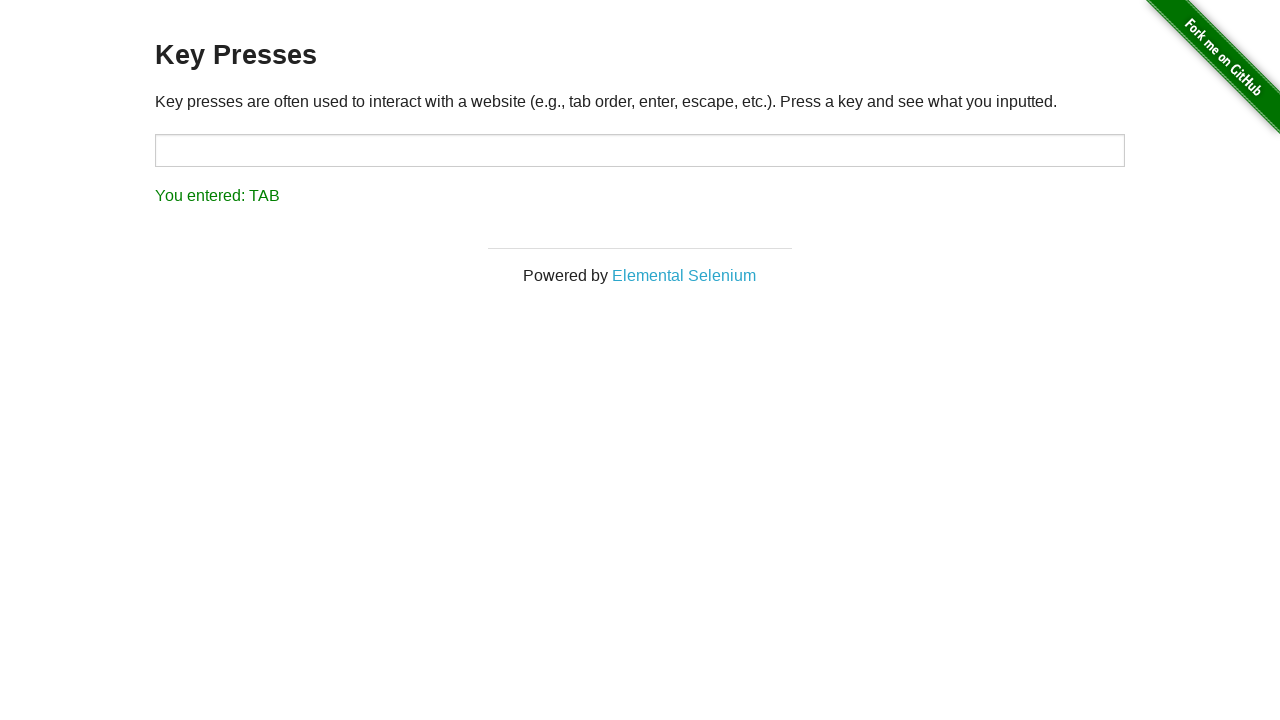

Verified result text matches expected 'You entered: TAB'
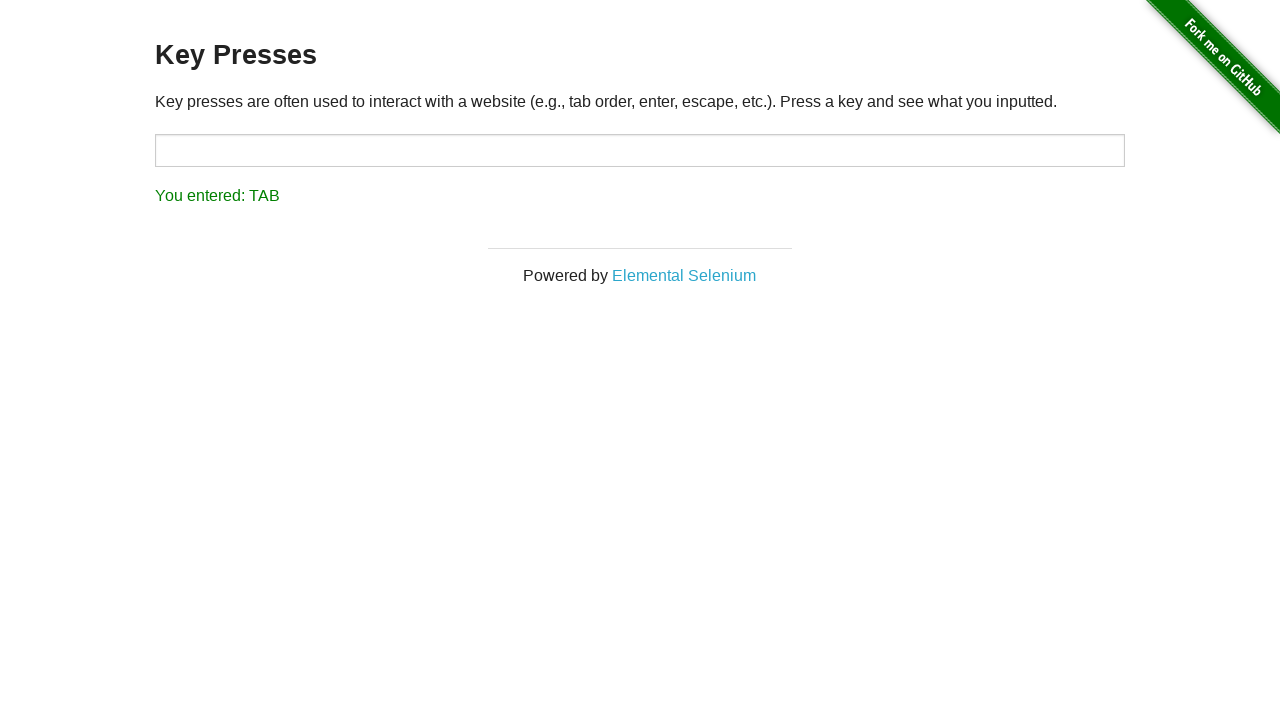

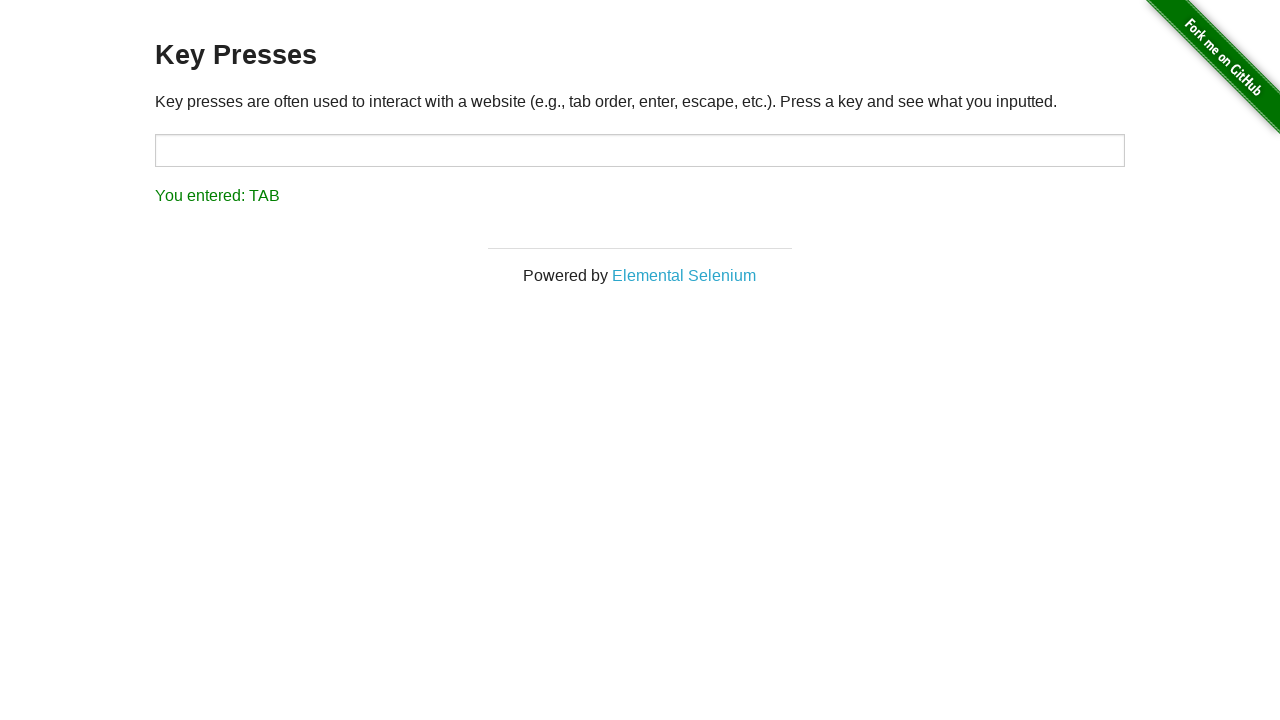